Tests GitHub advanced search form by filling in search criteria (search term, repository owner, date filter, and programming language) and submitting the form to perform a search.

Starting URL: https://github.com/search/advanced

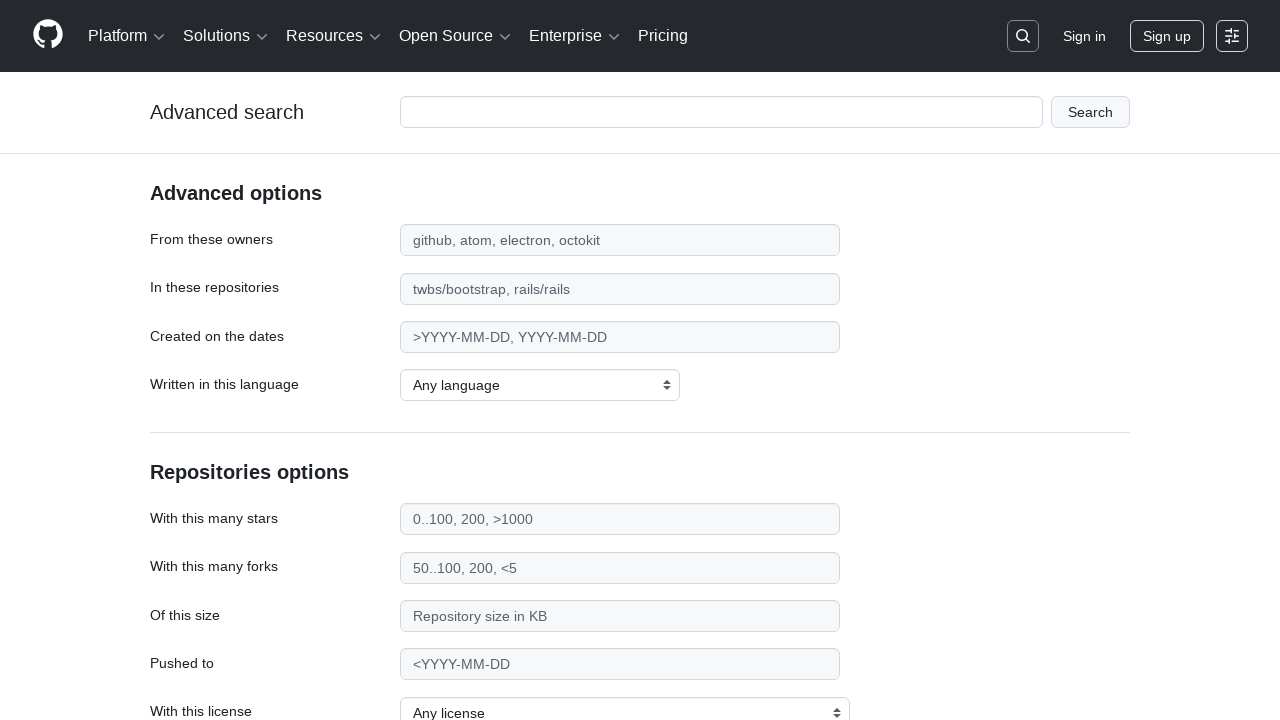

Filled main search input with 'apify-js' on #adv_code_search input.js-advanced-search-input
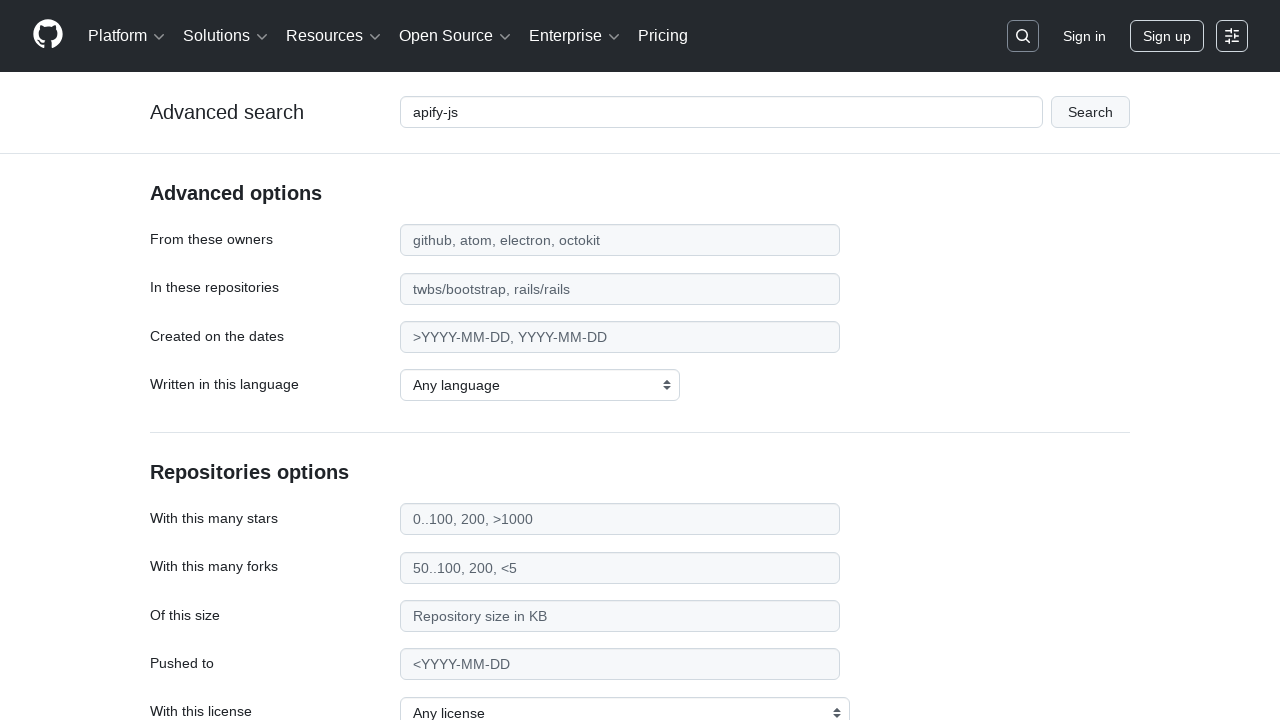

Filled repository owner field with 'apify' on #search_from
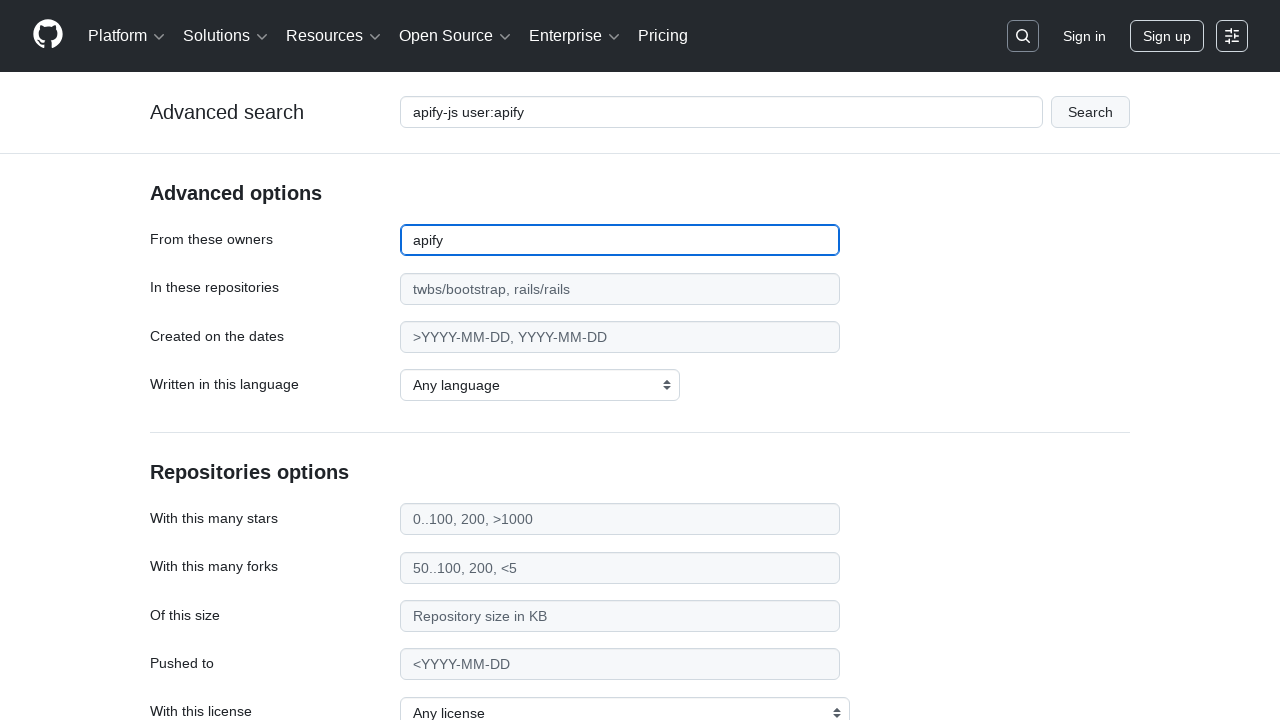

Filled date filter field with '>2015' on #search_date
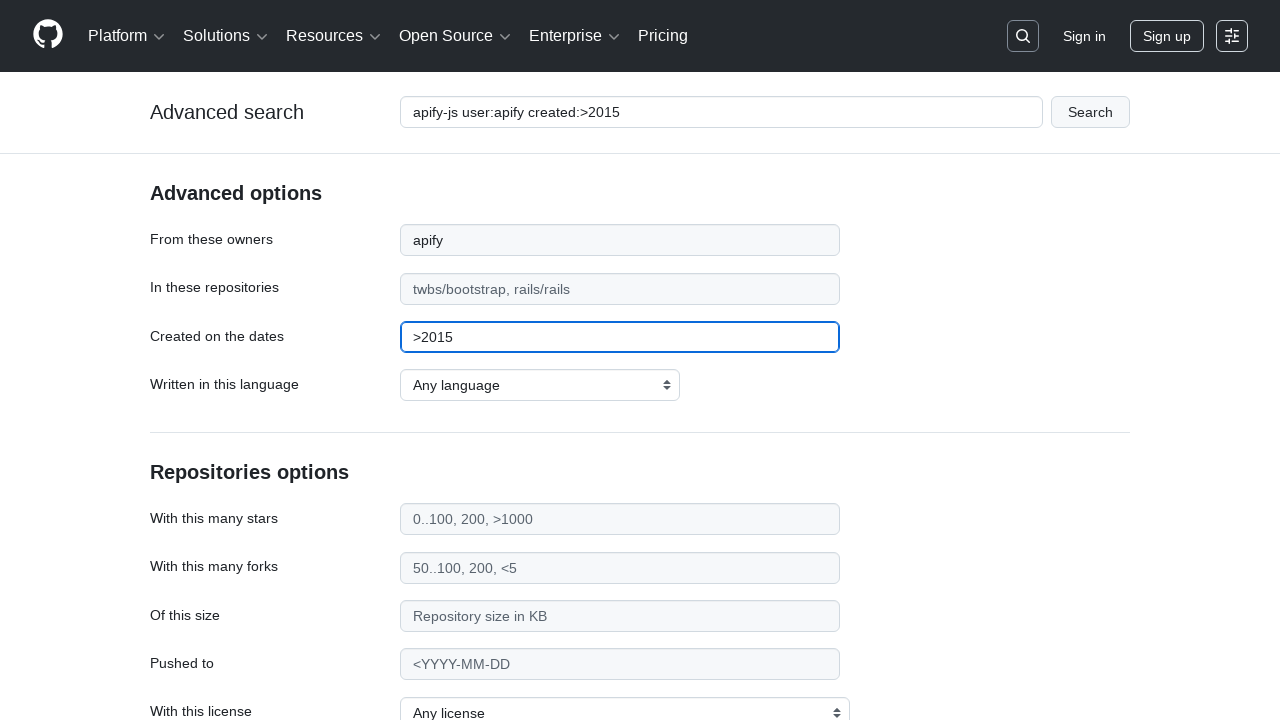

Selected 'JavaScript' from programming language dropdown on select#search_language
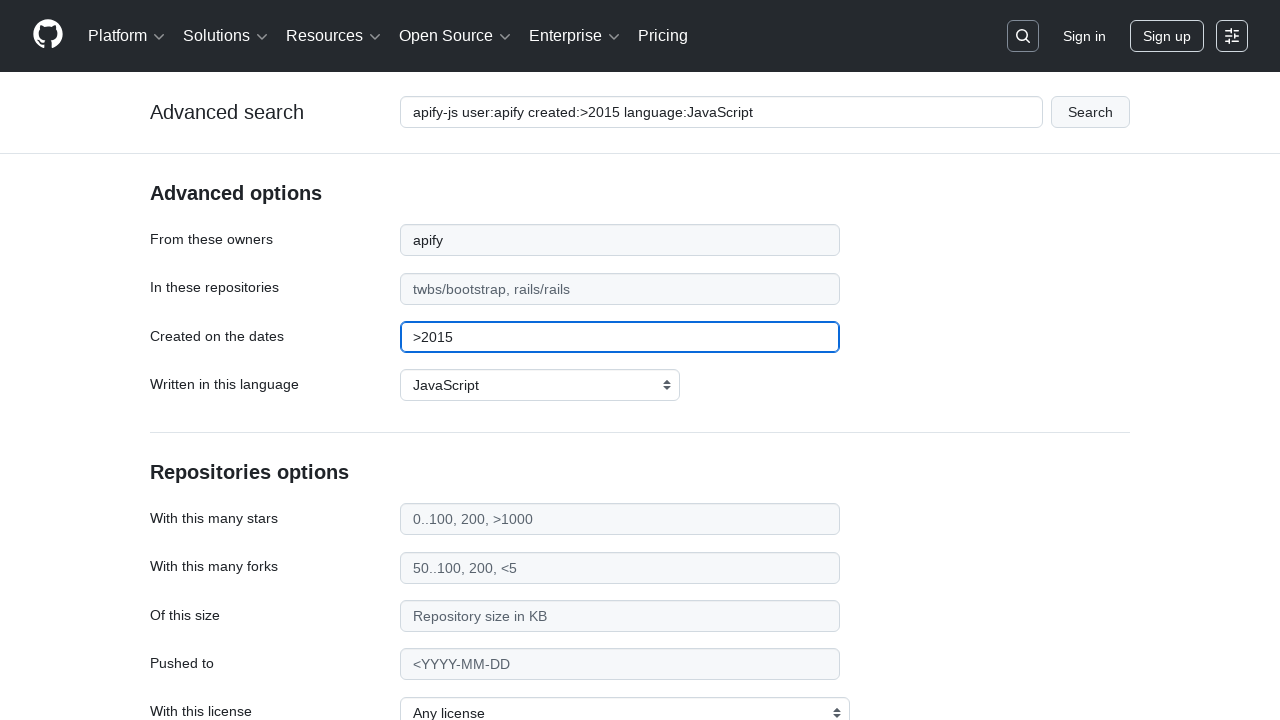

Clicked submit button to perform GitHub advanced search at (1090, 112) on #adv_code_search button[type="submit"]
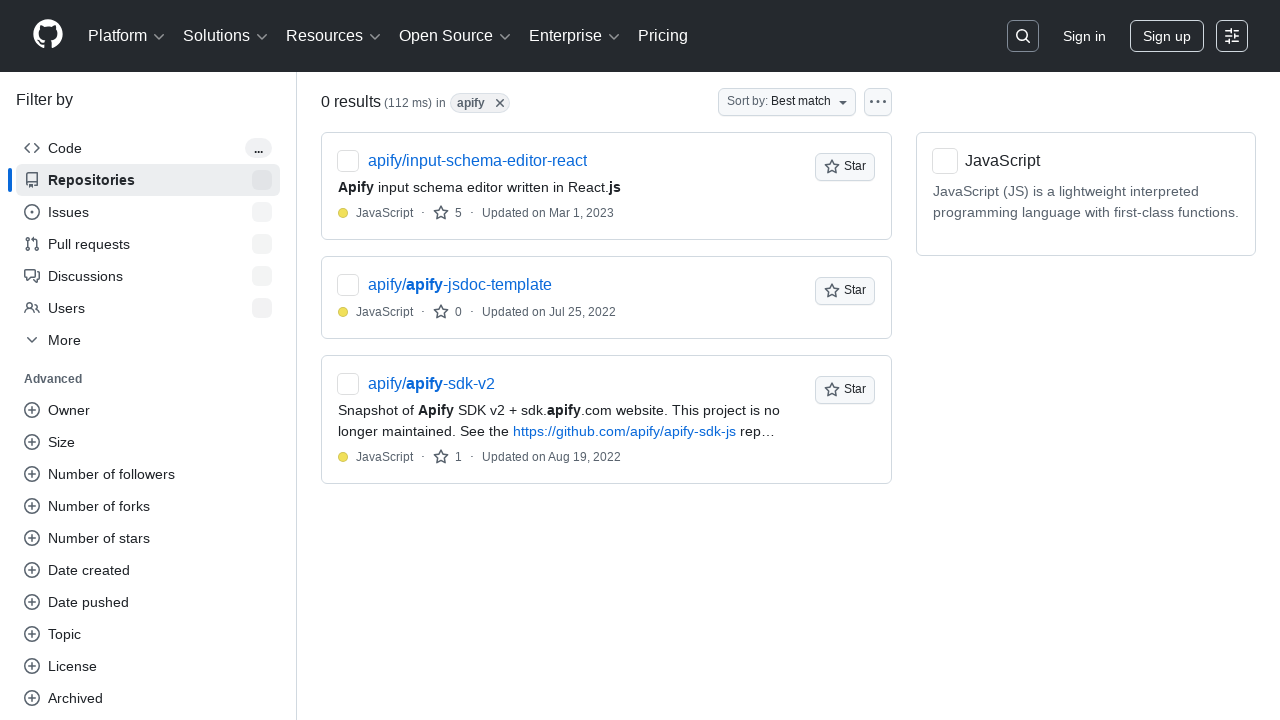

Search results page loaded successfully
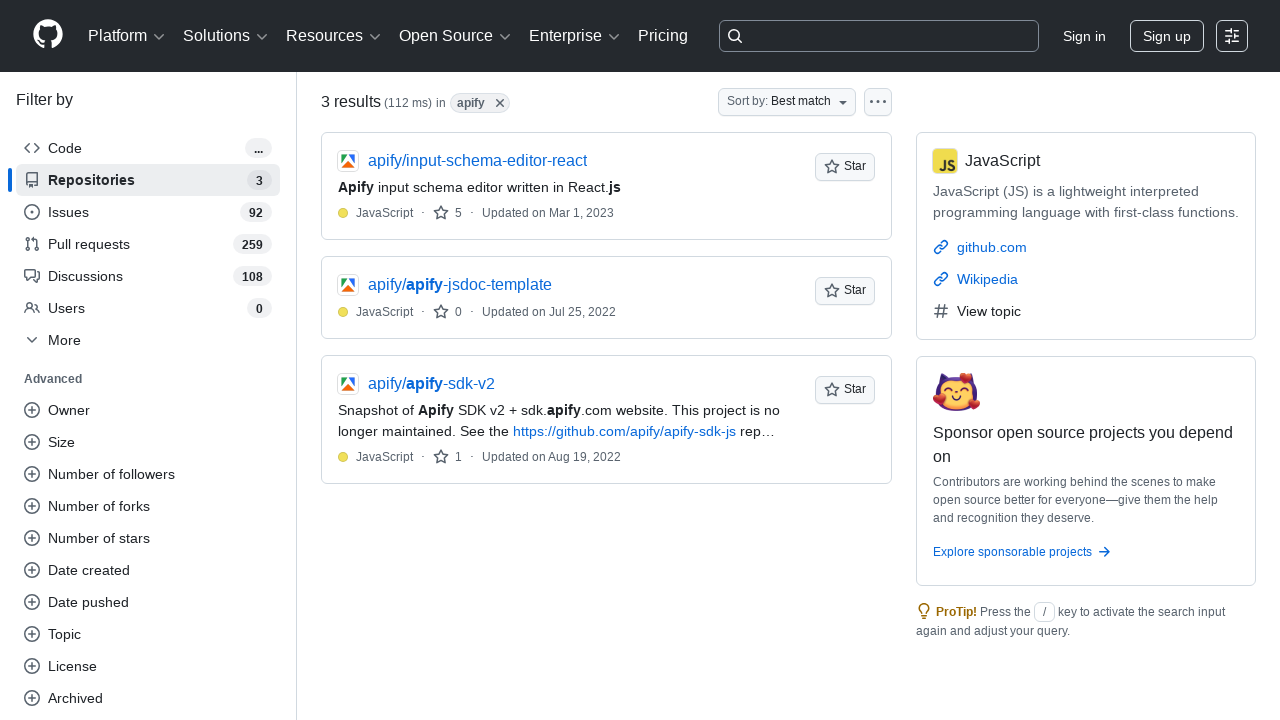

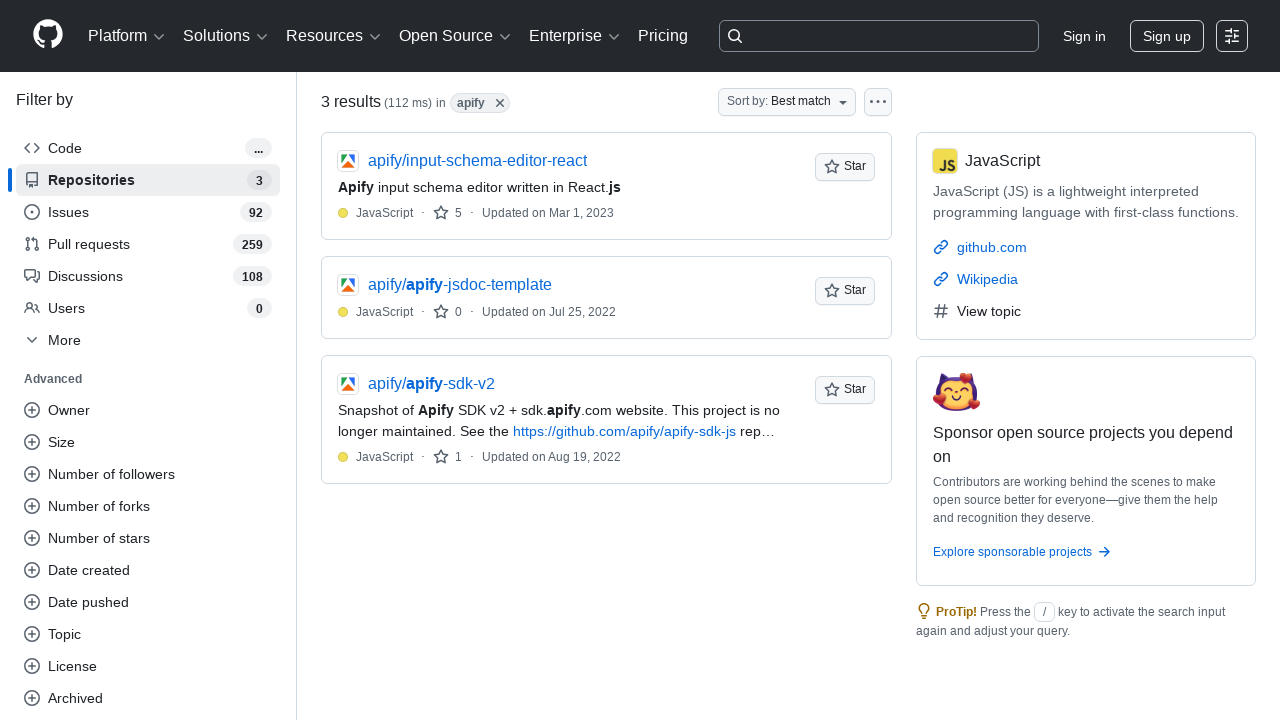